Tests un-marking items as complete by unchecking their checkboxes

Starting URL: https://demo.playwright.dev/todomvc

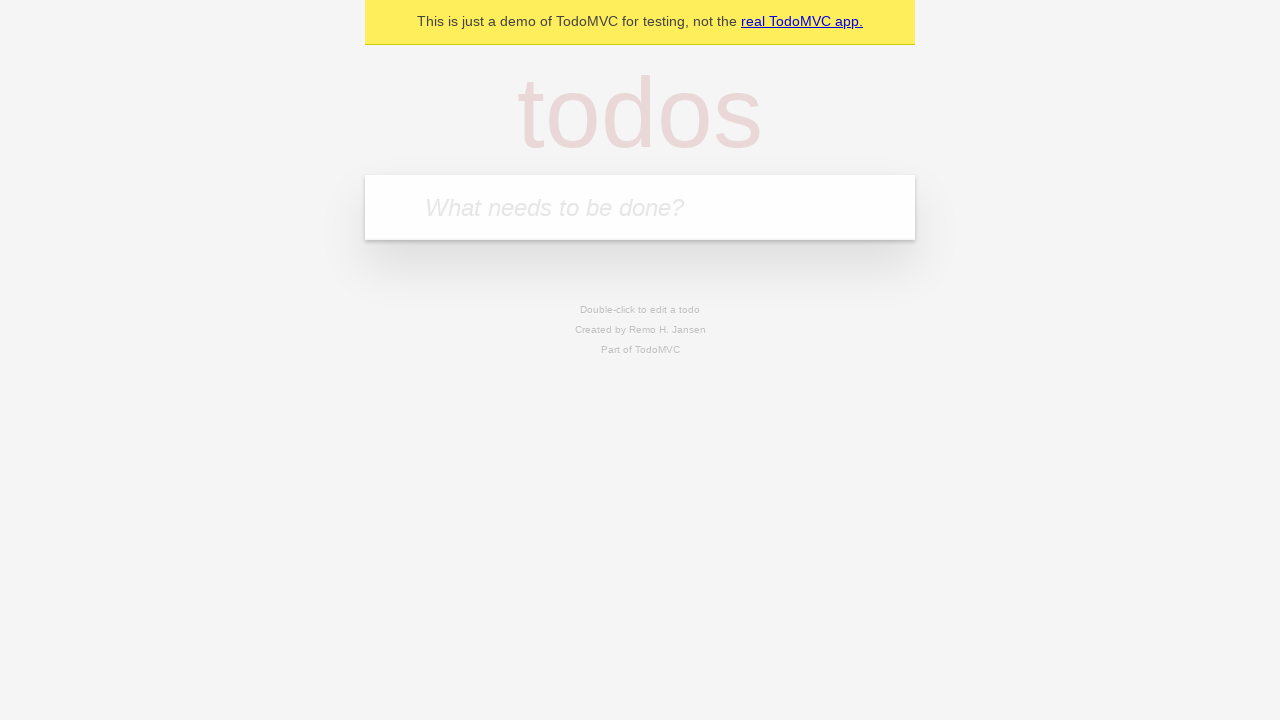

Filled todo input with 'buy some cheese' on internal:attr=[placeholder="What needs to be done?"i]
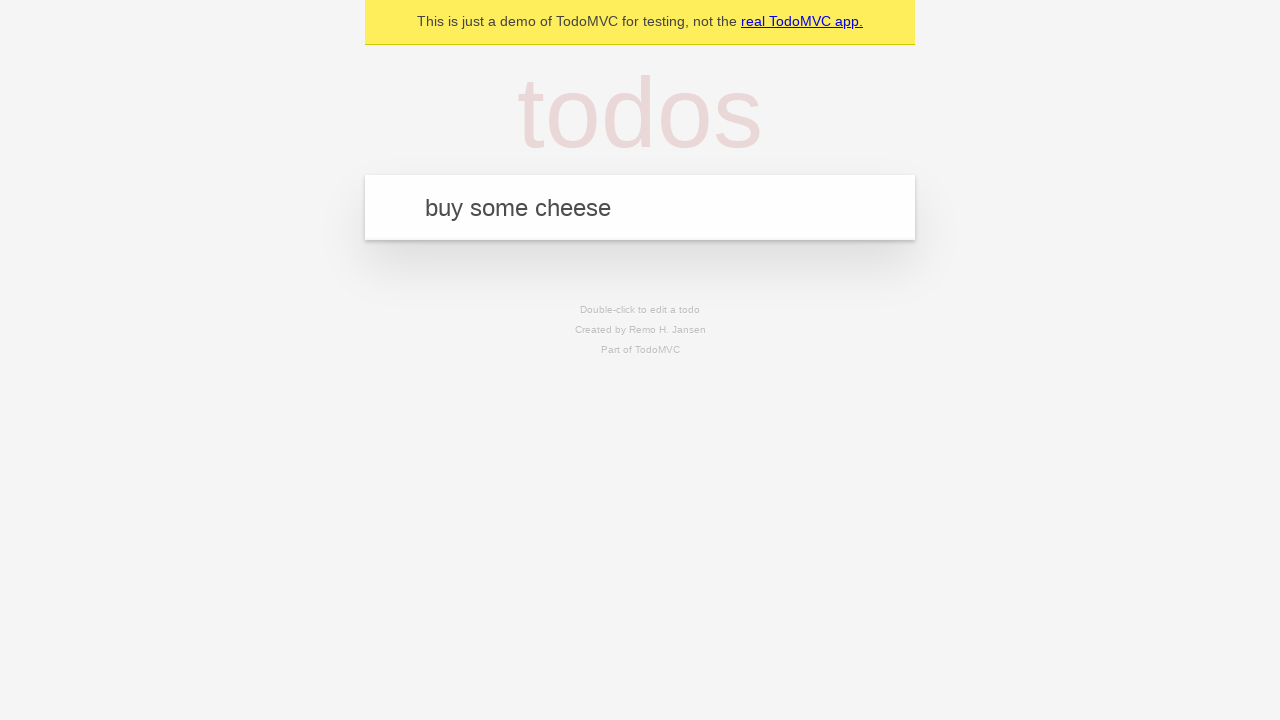

Pressed Enter to create first todo item on internal:attr=[placeholder="What needs to be done?"i]
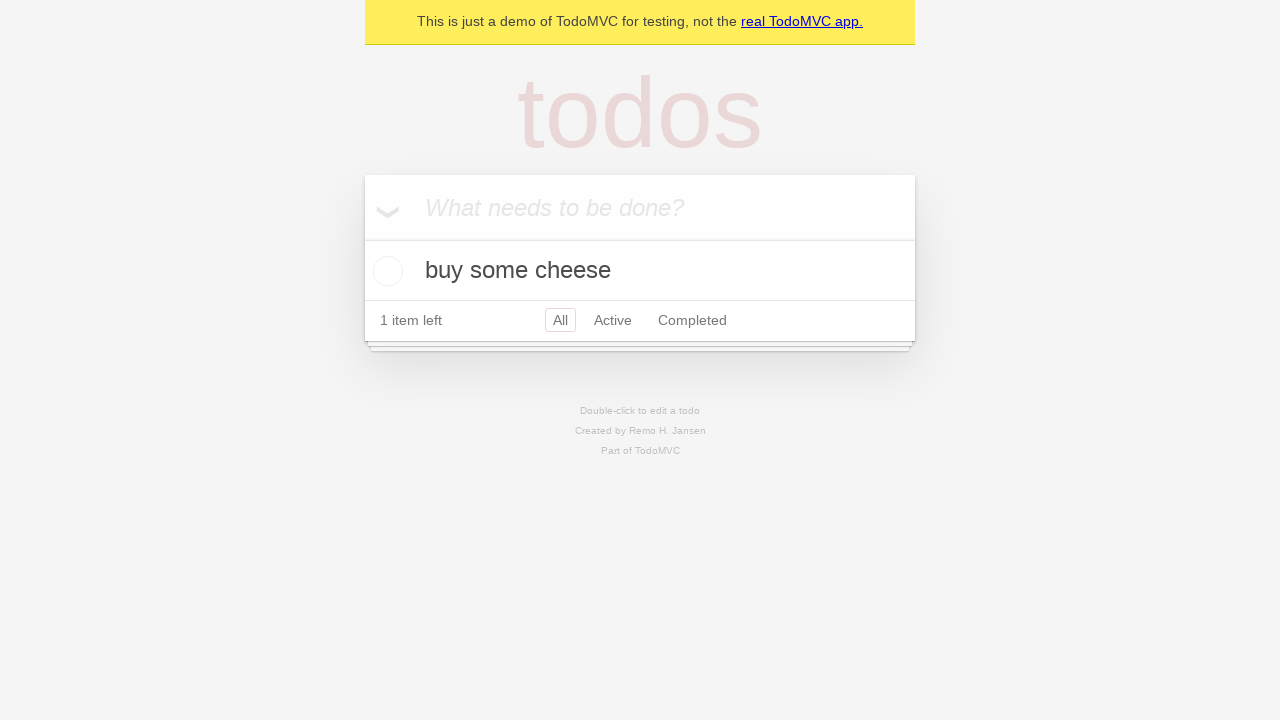

Filled todo input with 'feed the cat' on internal:attr=[placeholder="What needs to be done?"i]
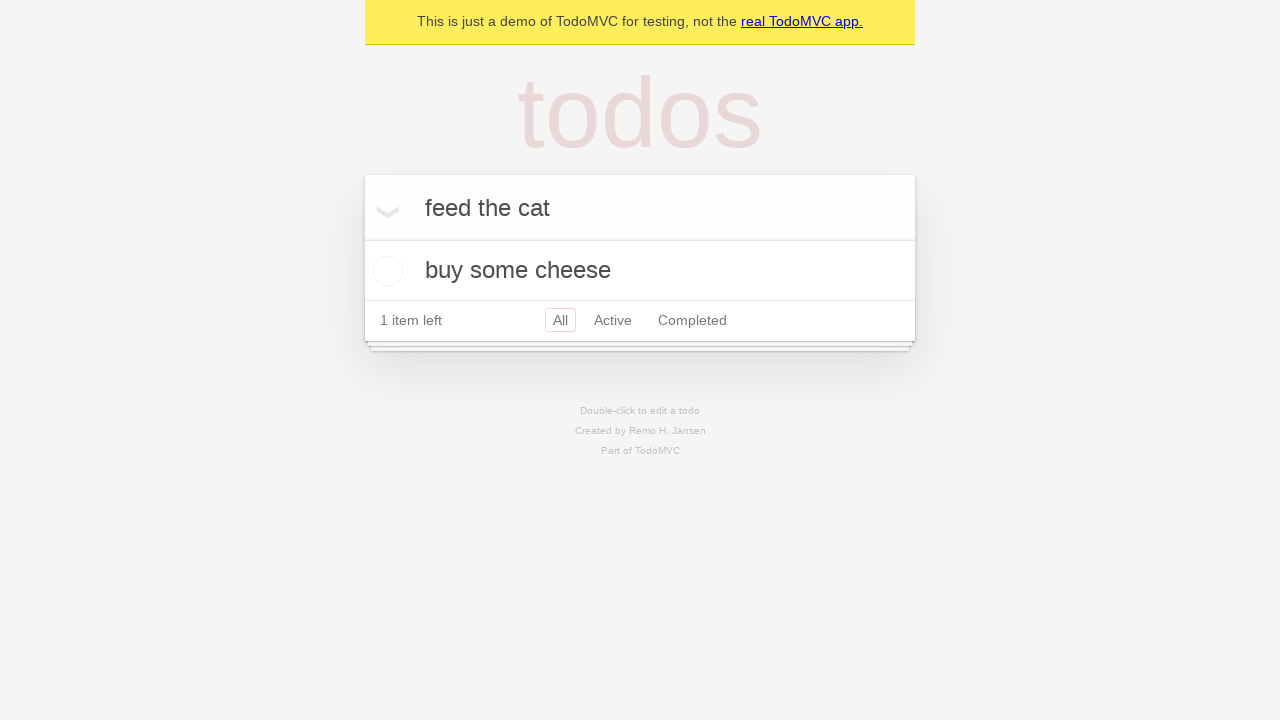

Pressed Enter to create second todo item on internal:attr=[placeholder="What needs to be done?"i]
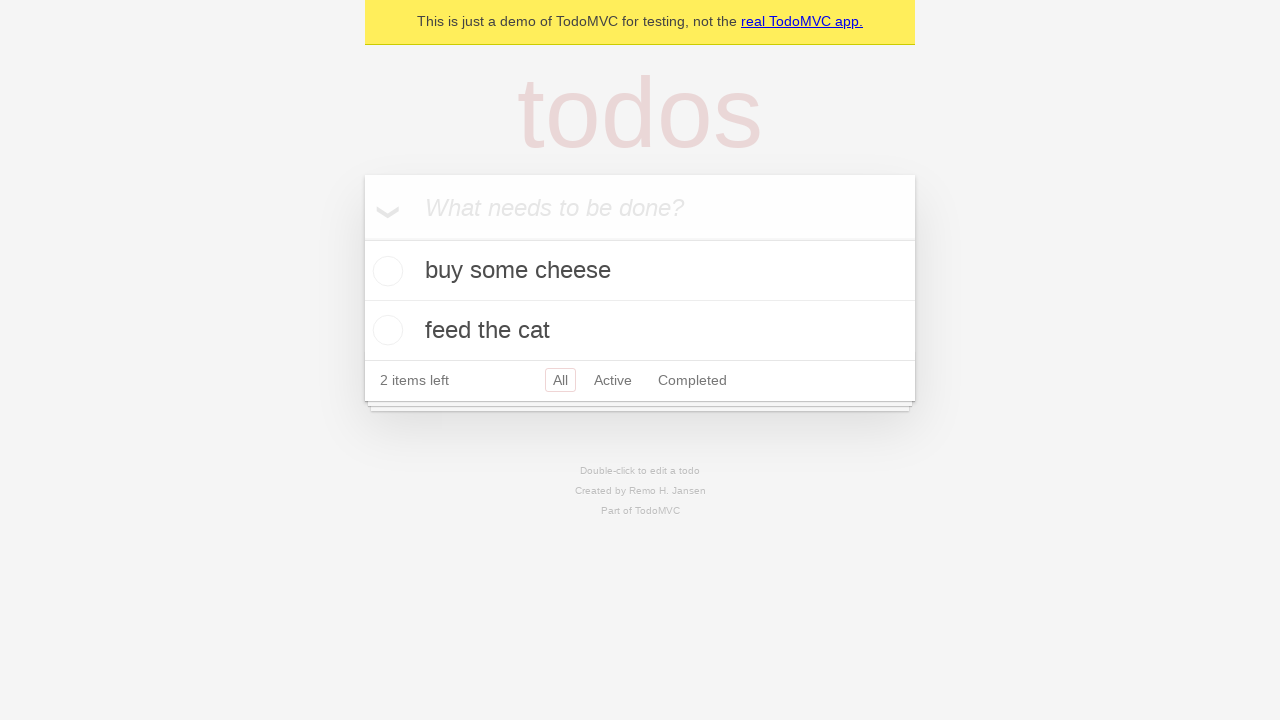

Checked the first todo item checkbox at (385, 271) on internal:testid=[data-testid="todo-item"s] >> nth=0 >> internal:role=checkbox
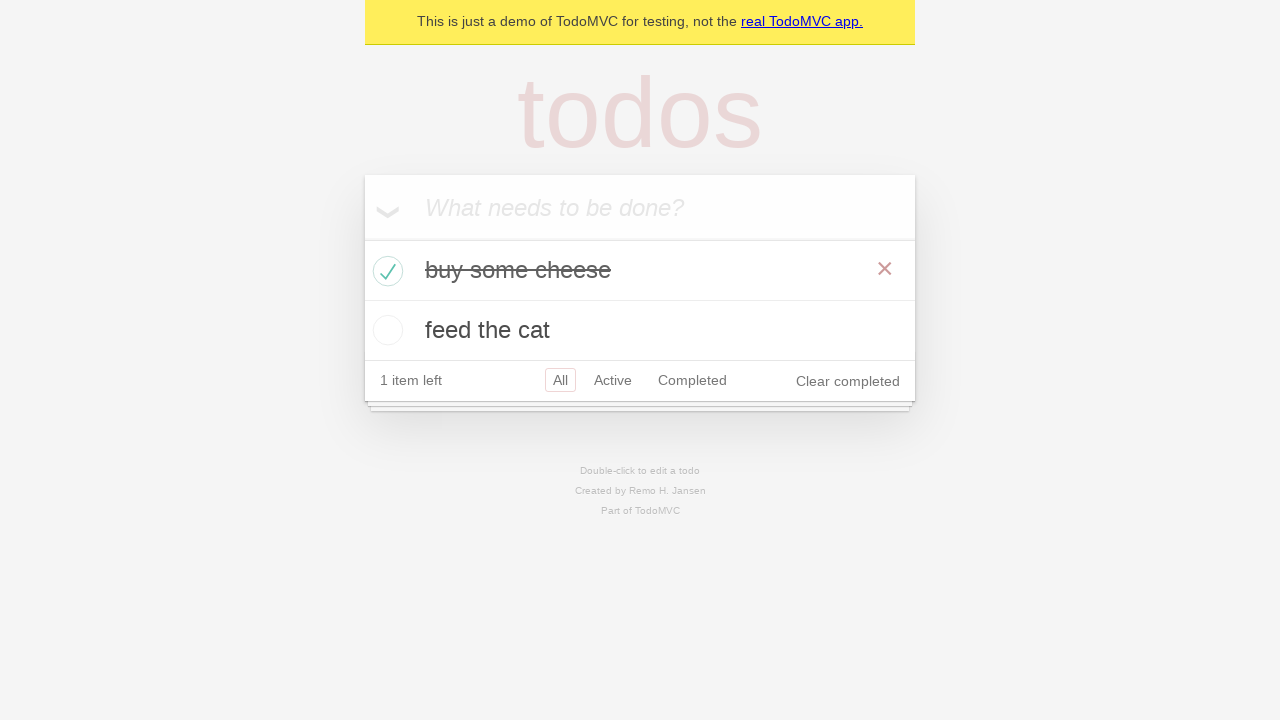

Unchecked the first todo item checkbox to mark as incomplete at (385, 271) on internal:testid=[data-testid="todo-item"s] >> nth=0 >> internal:role=checkbox
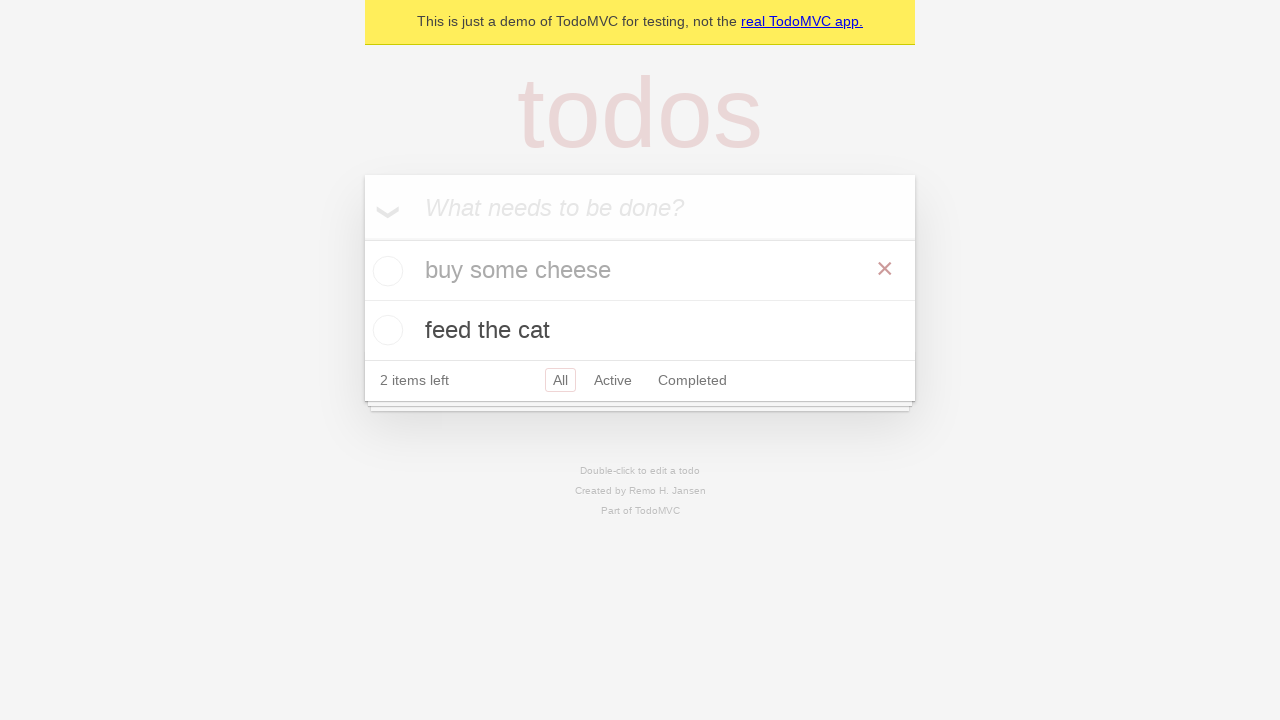

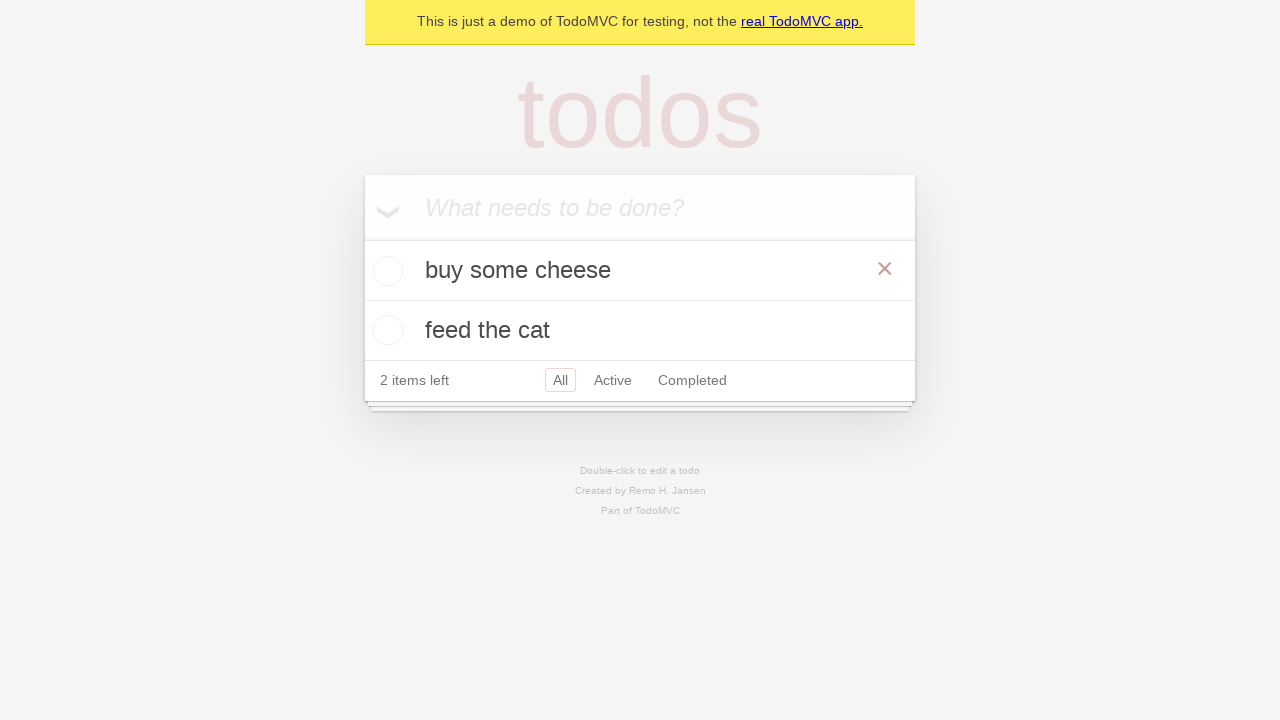